Tests the OpenCart registration page by verifying header text, clicking on recurring payments link, clicking continue button, and checking warning message display

Starting URL: https://naveenautomationlabs.com/opencart/index.php?route=account/register

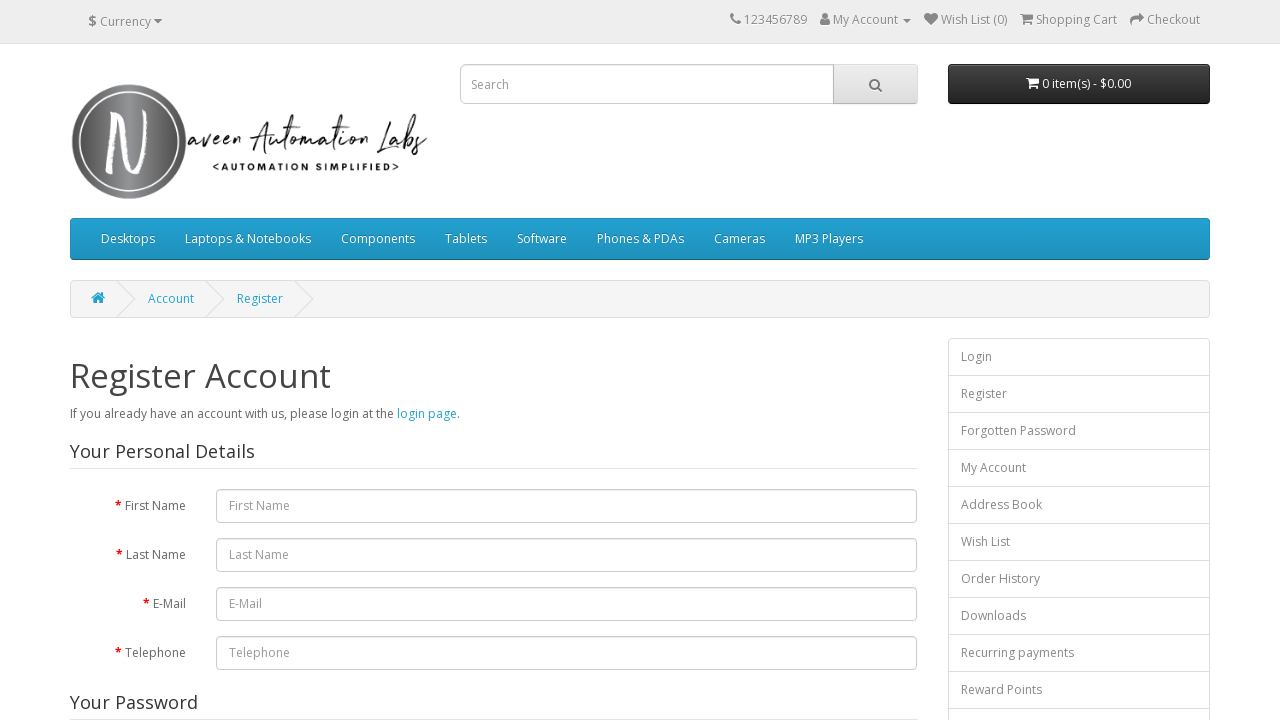

Retrieved header text from h1 element
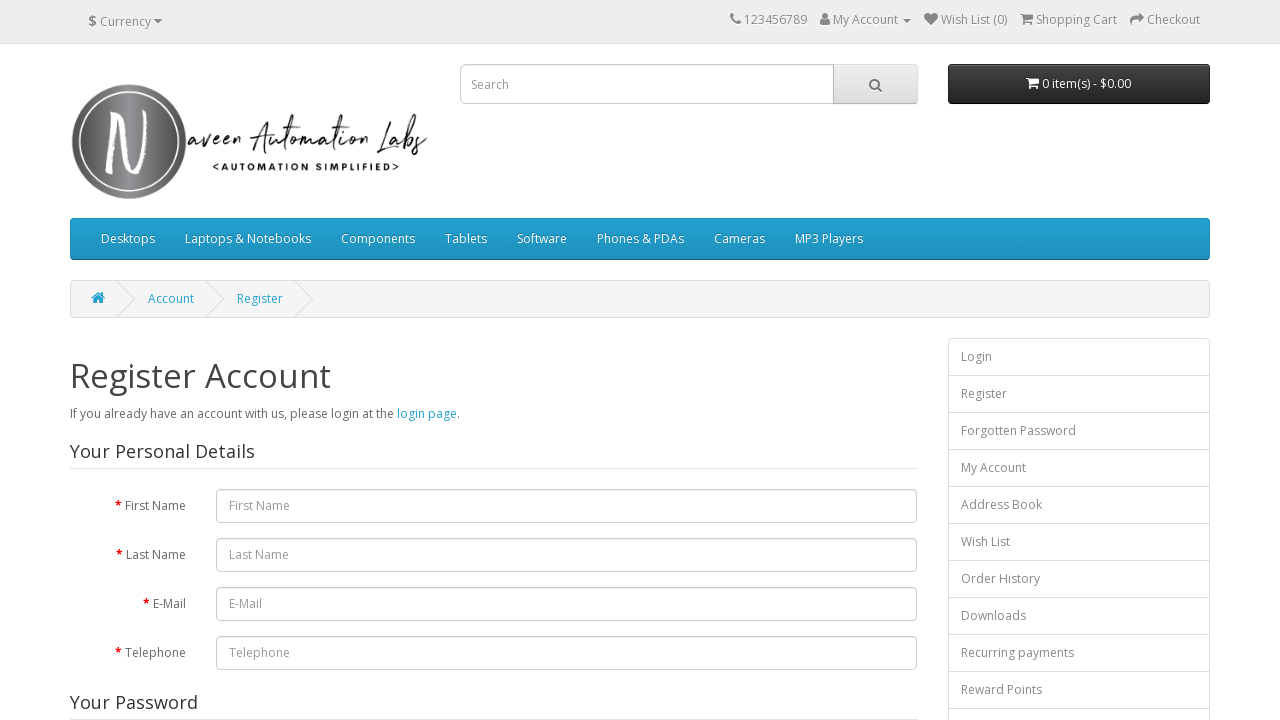

Verified header text is 'Register Account'
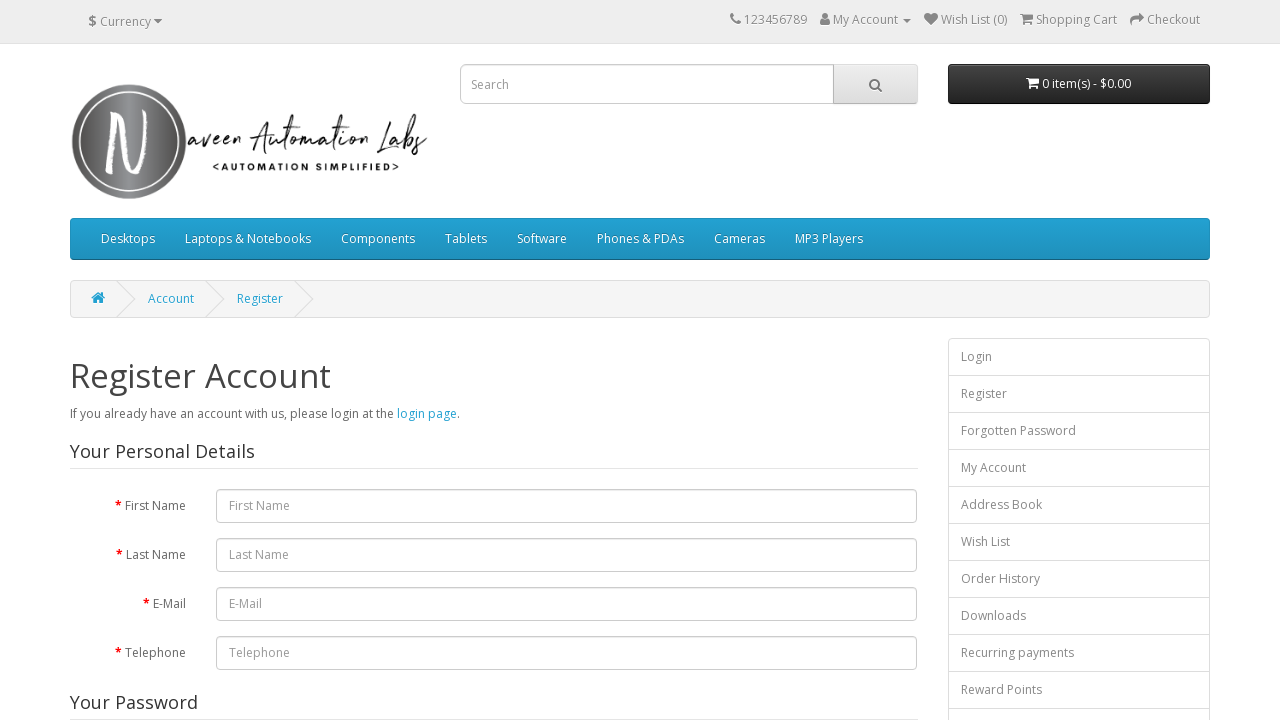

Retrieved recurring payments link text
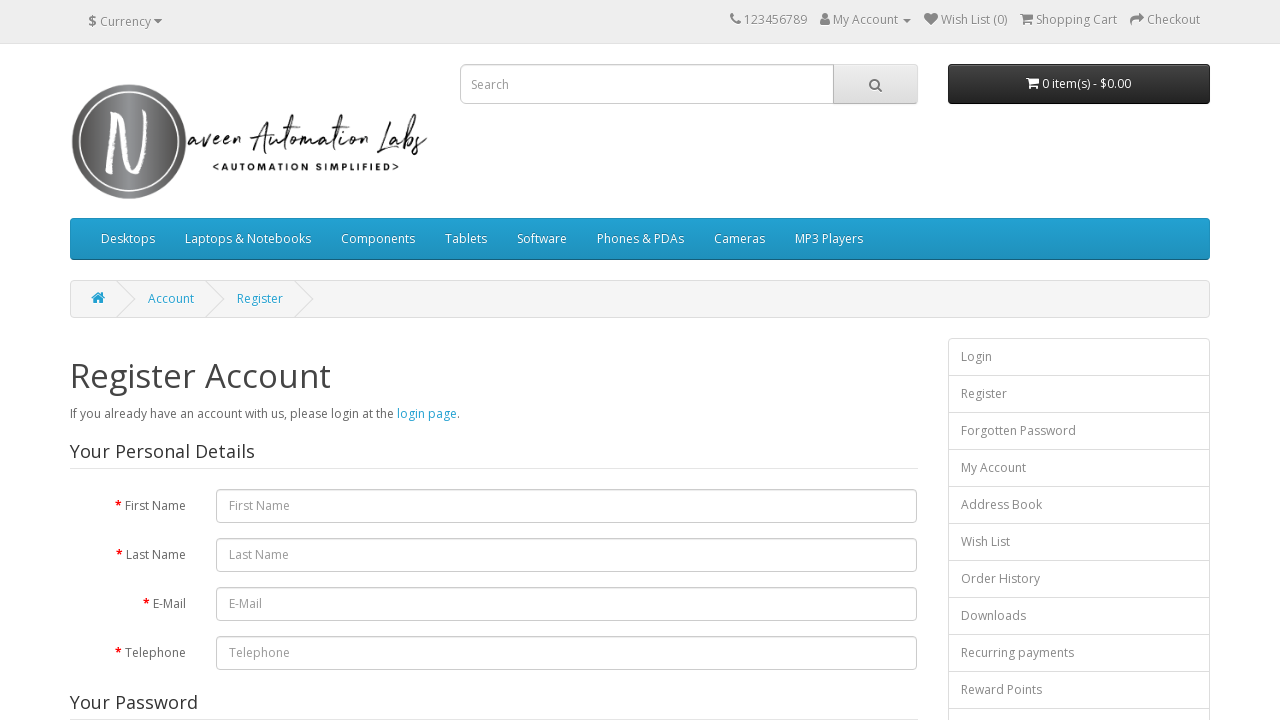

Logged recurring payments text: Recurring payments
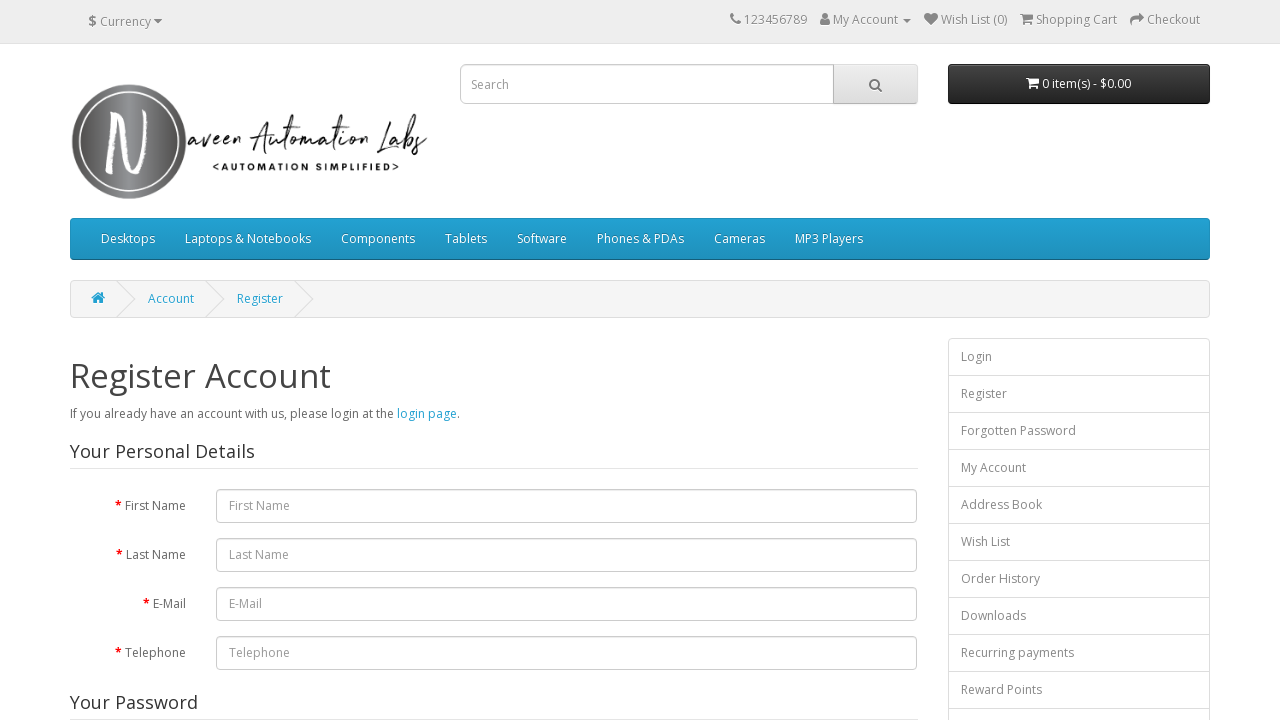

Clicked continue button to trigger validation at (879, 427) on xpath=//*[@id='content']/form/div/div/input[2]
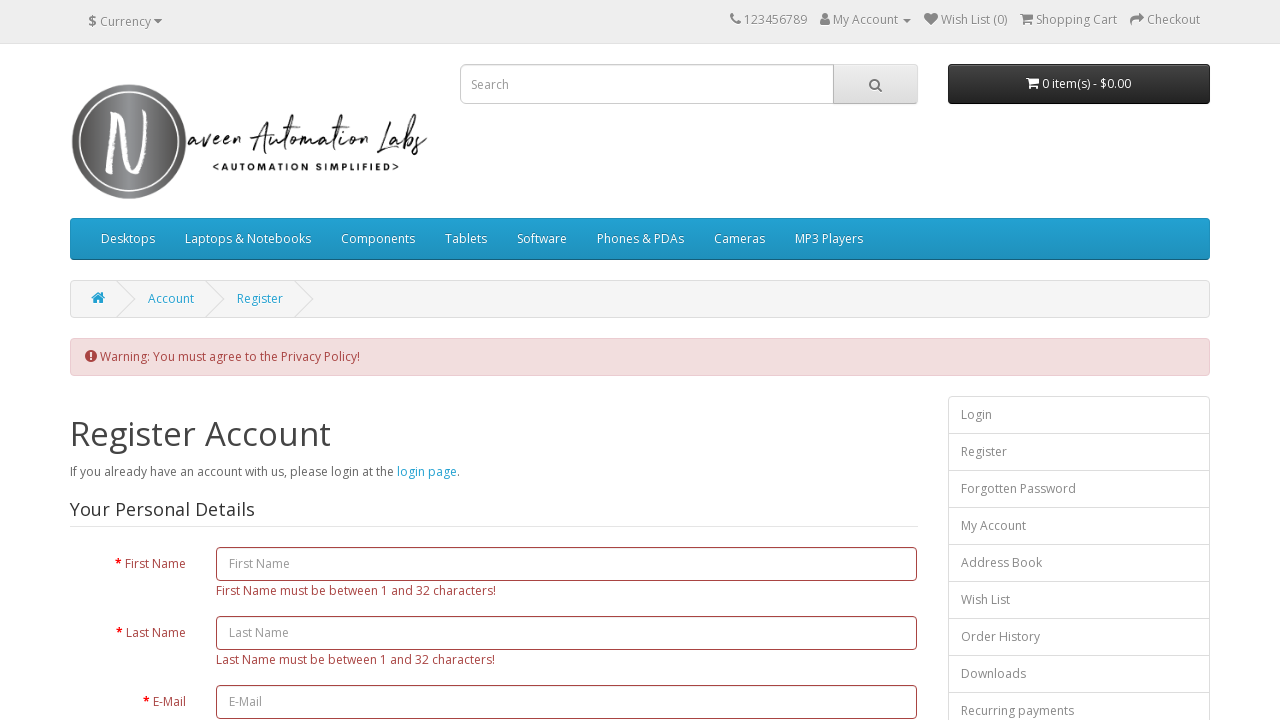

Warning alert appeared on the page
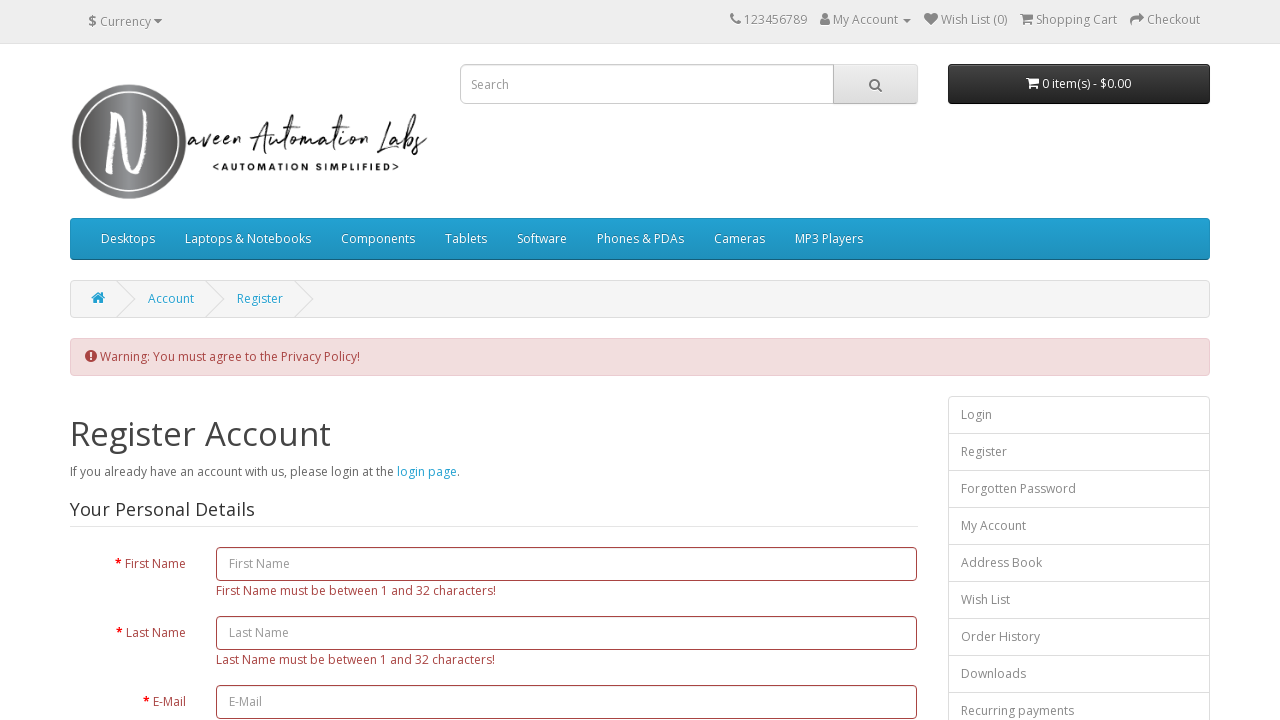

Retrieved warning message text from alert
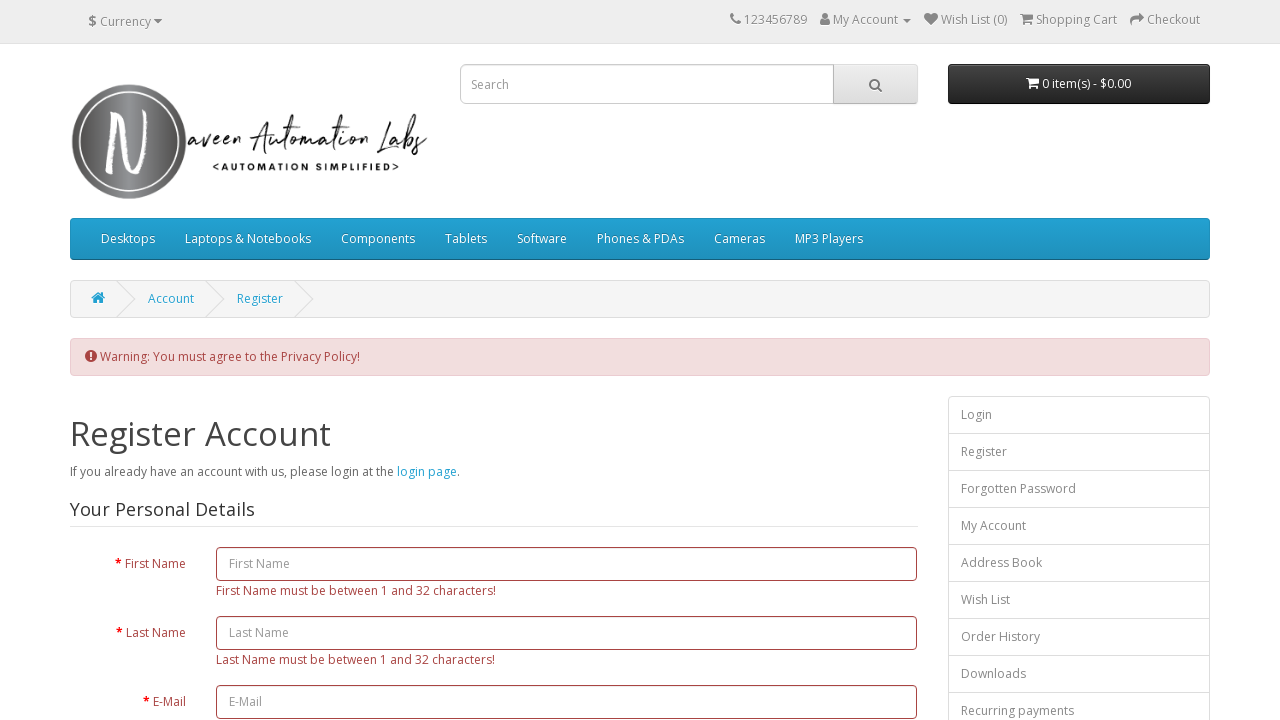

Logged warning message:  Warning: You must agree to the Privacy Policy!
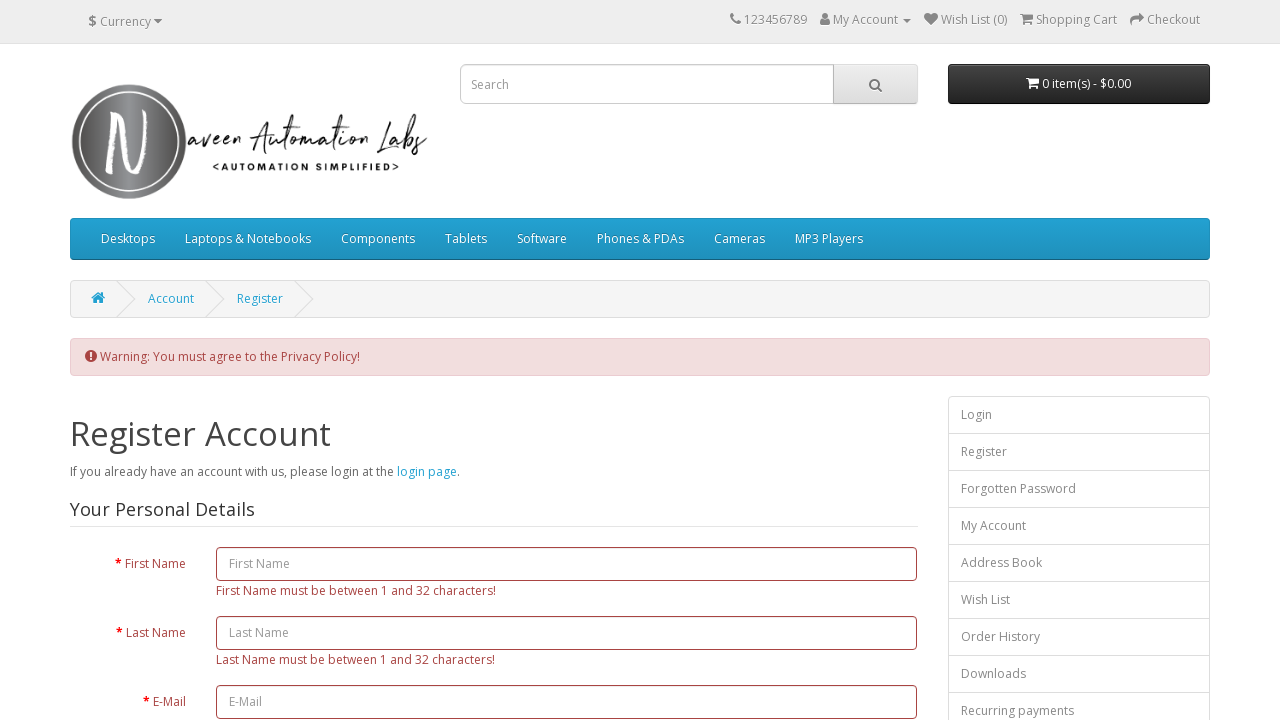

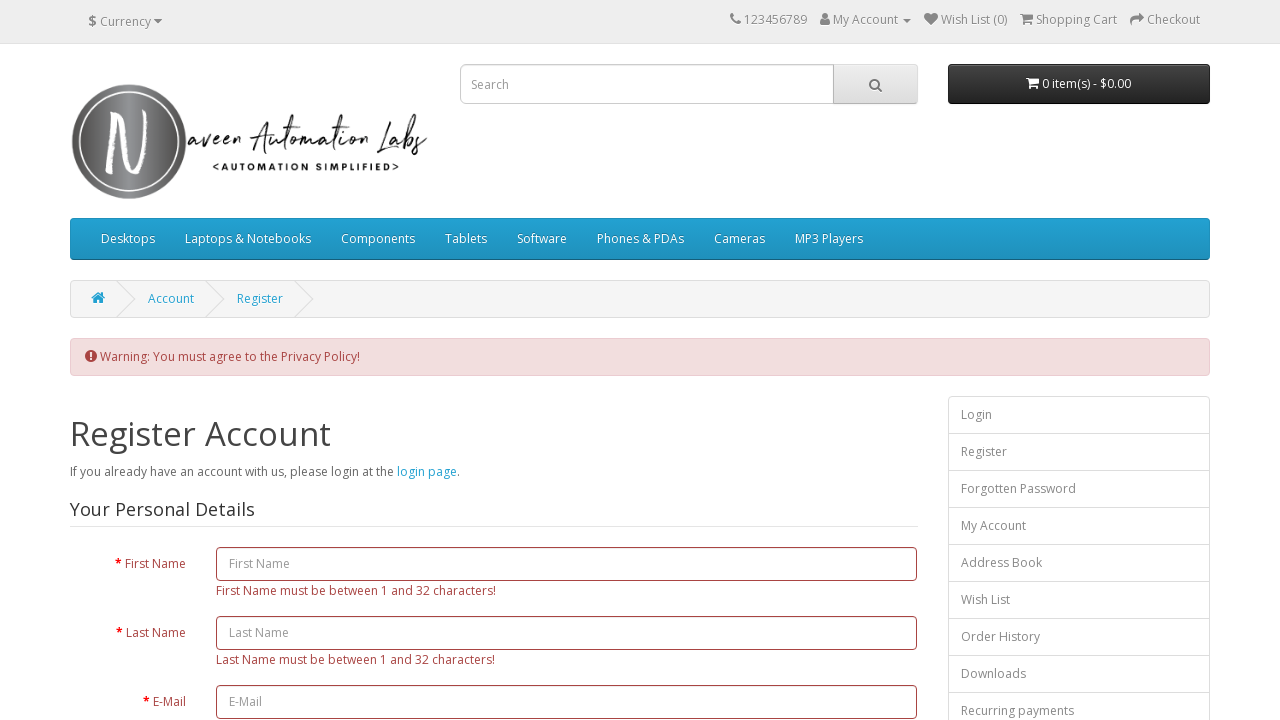